Tests keyboard input functionality by typing text and pressing Enter key, then verifying the result is displayed

Starting URL: https://training-support.net/webelements/keyboard-events

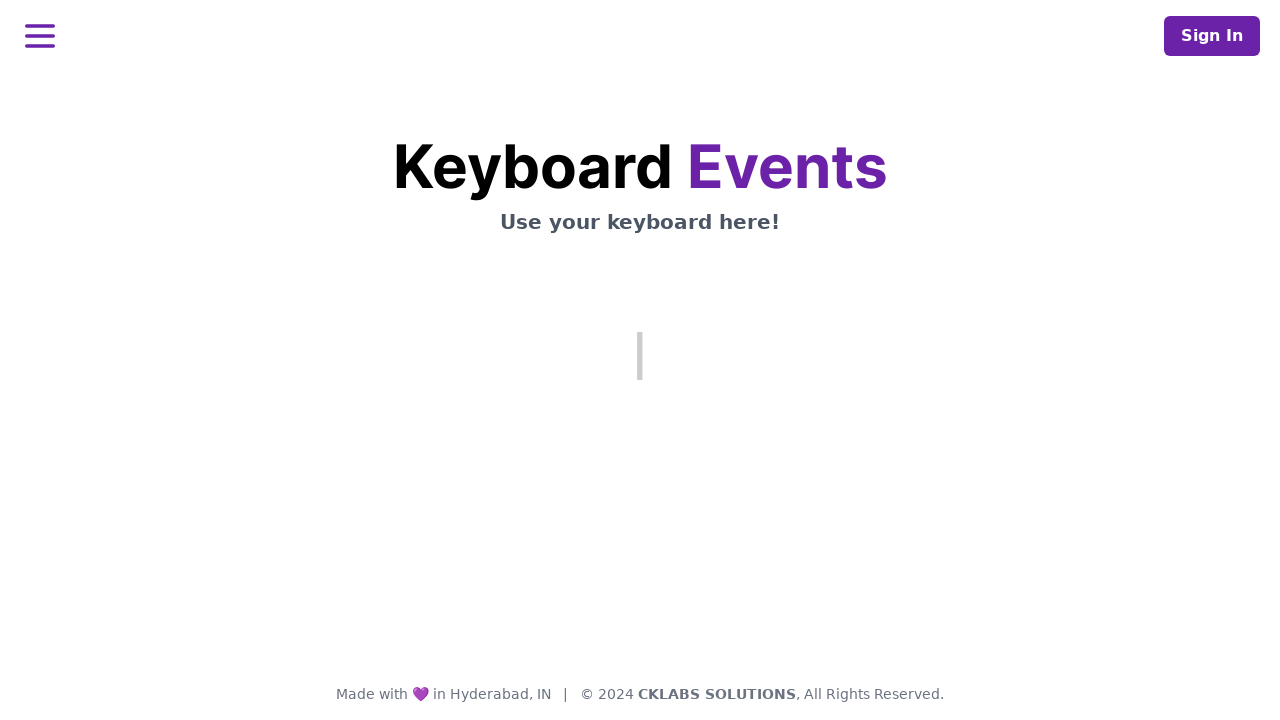

Typed 'welcome to Quality Engeneering fullstack' using keyboard
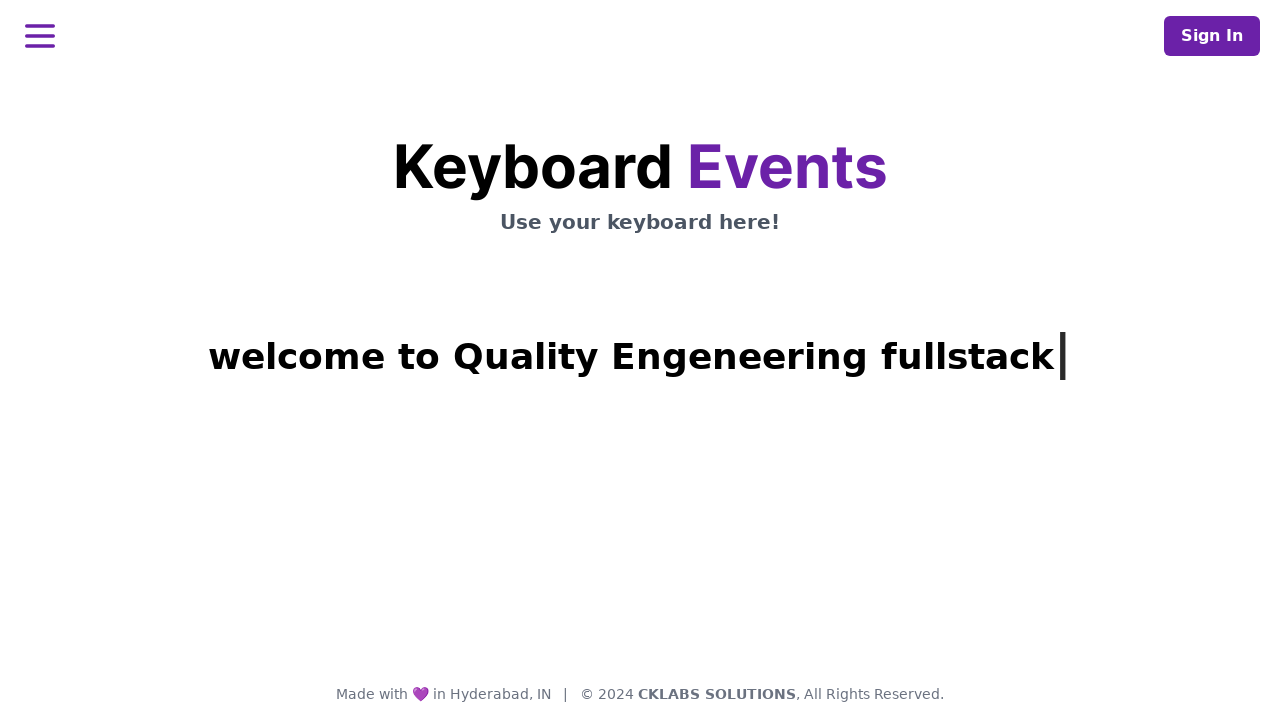

Pressed Enter key
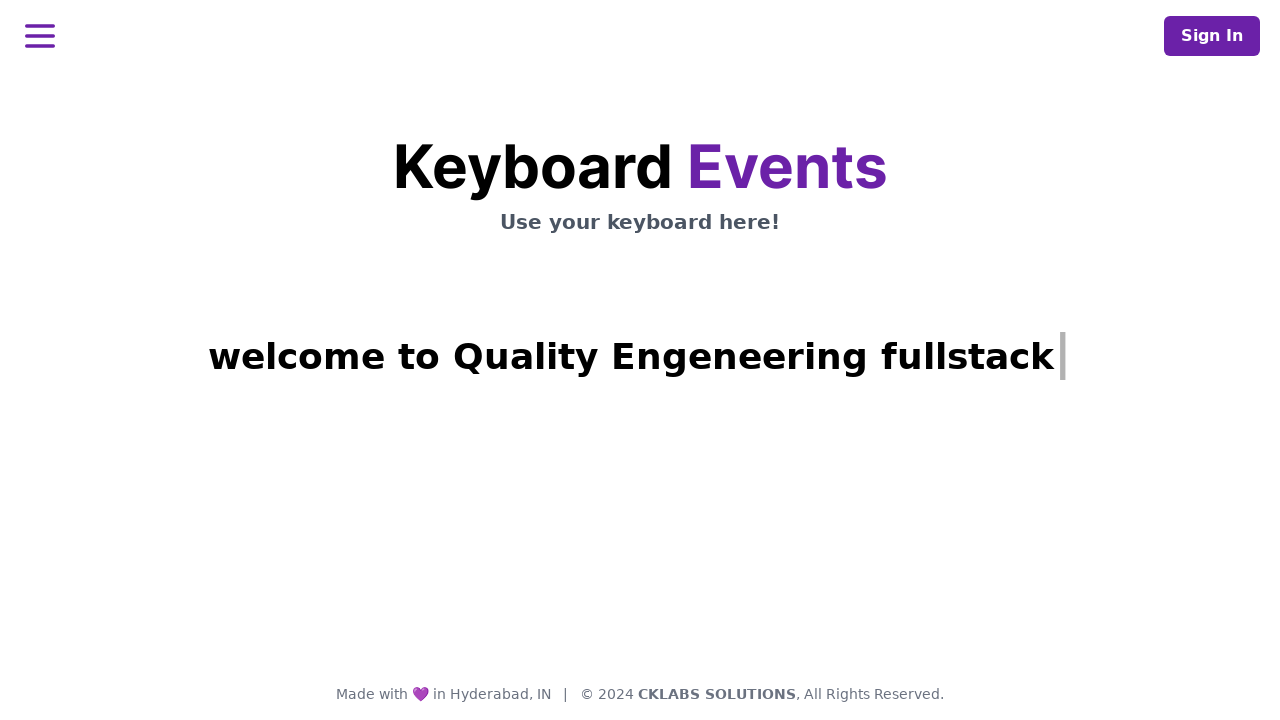

Result heading h1.mt-3 loaded and displayed
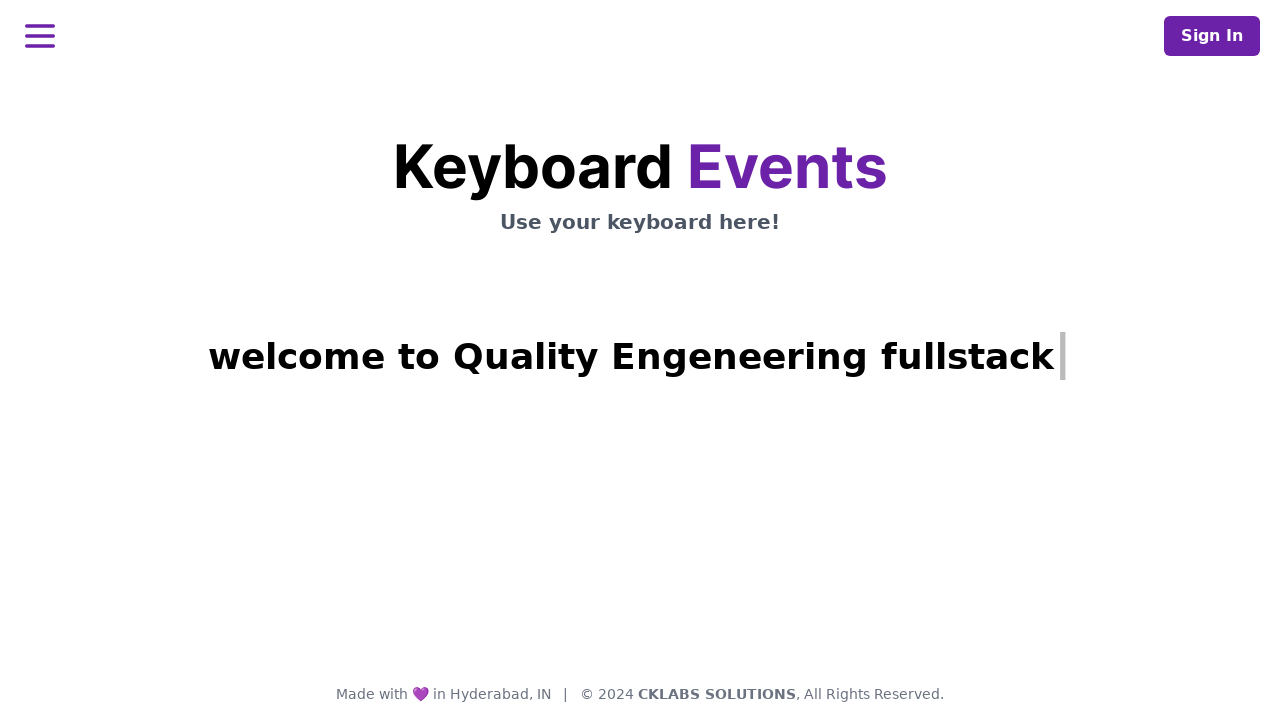

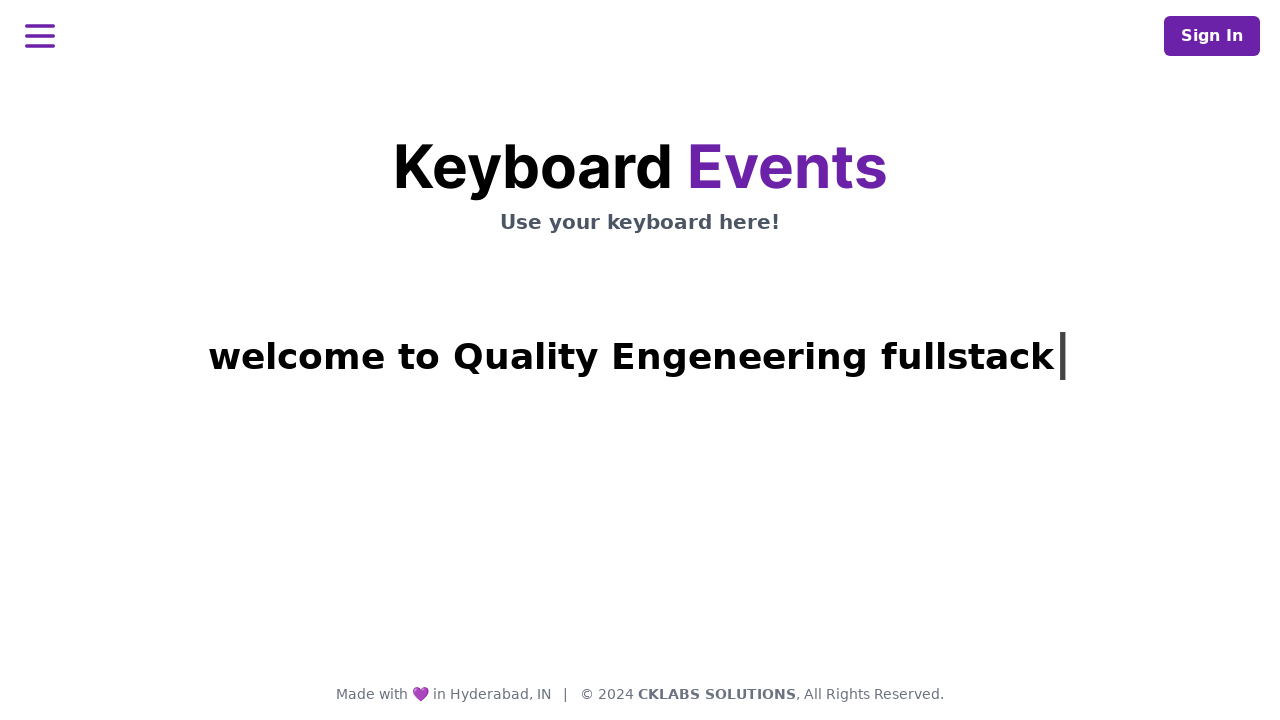